Basic browser smoke test that navigates to tutorialspoint.com and maximizes the browser window to verify the site loads successfully.

Starting URL: http://www.tutorialspoint.com

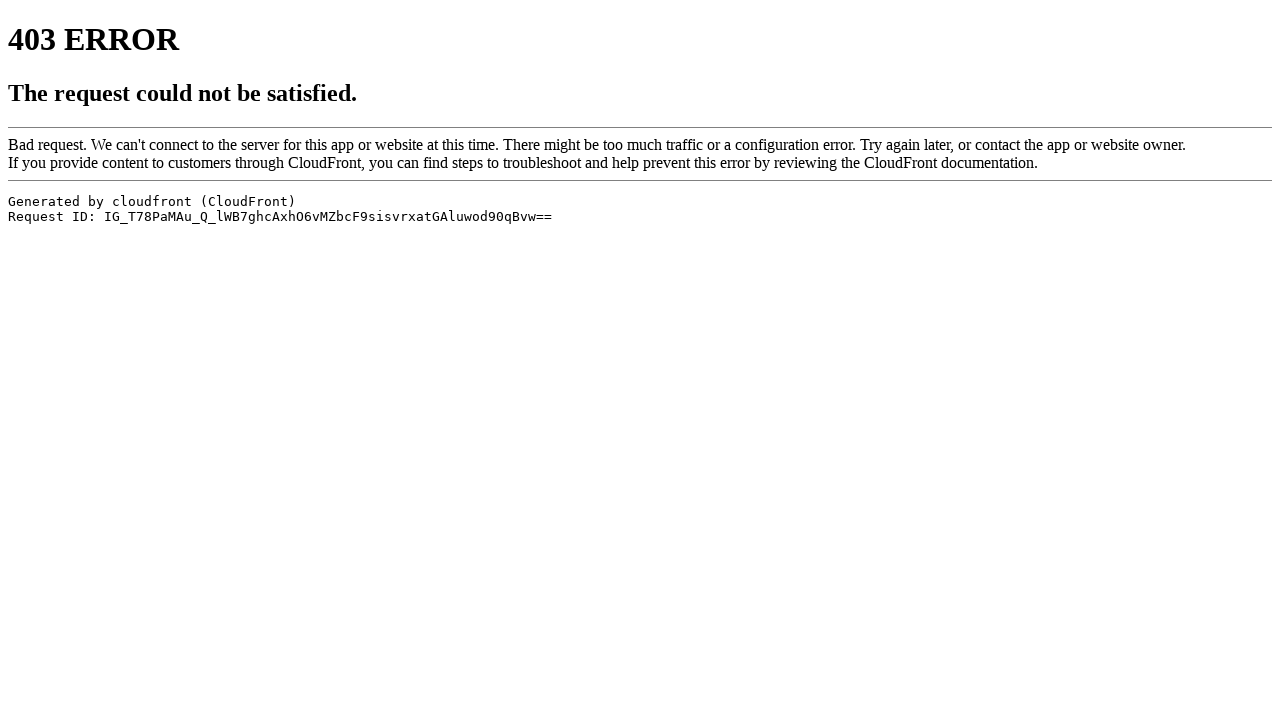

Set viewport to 1920x1080 to maximize browser window
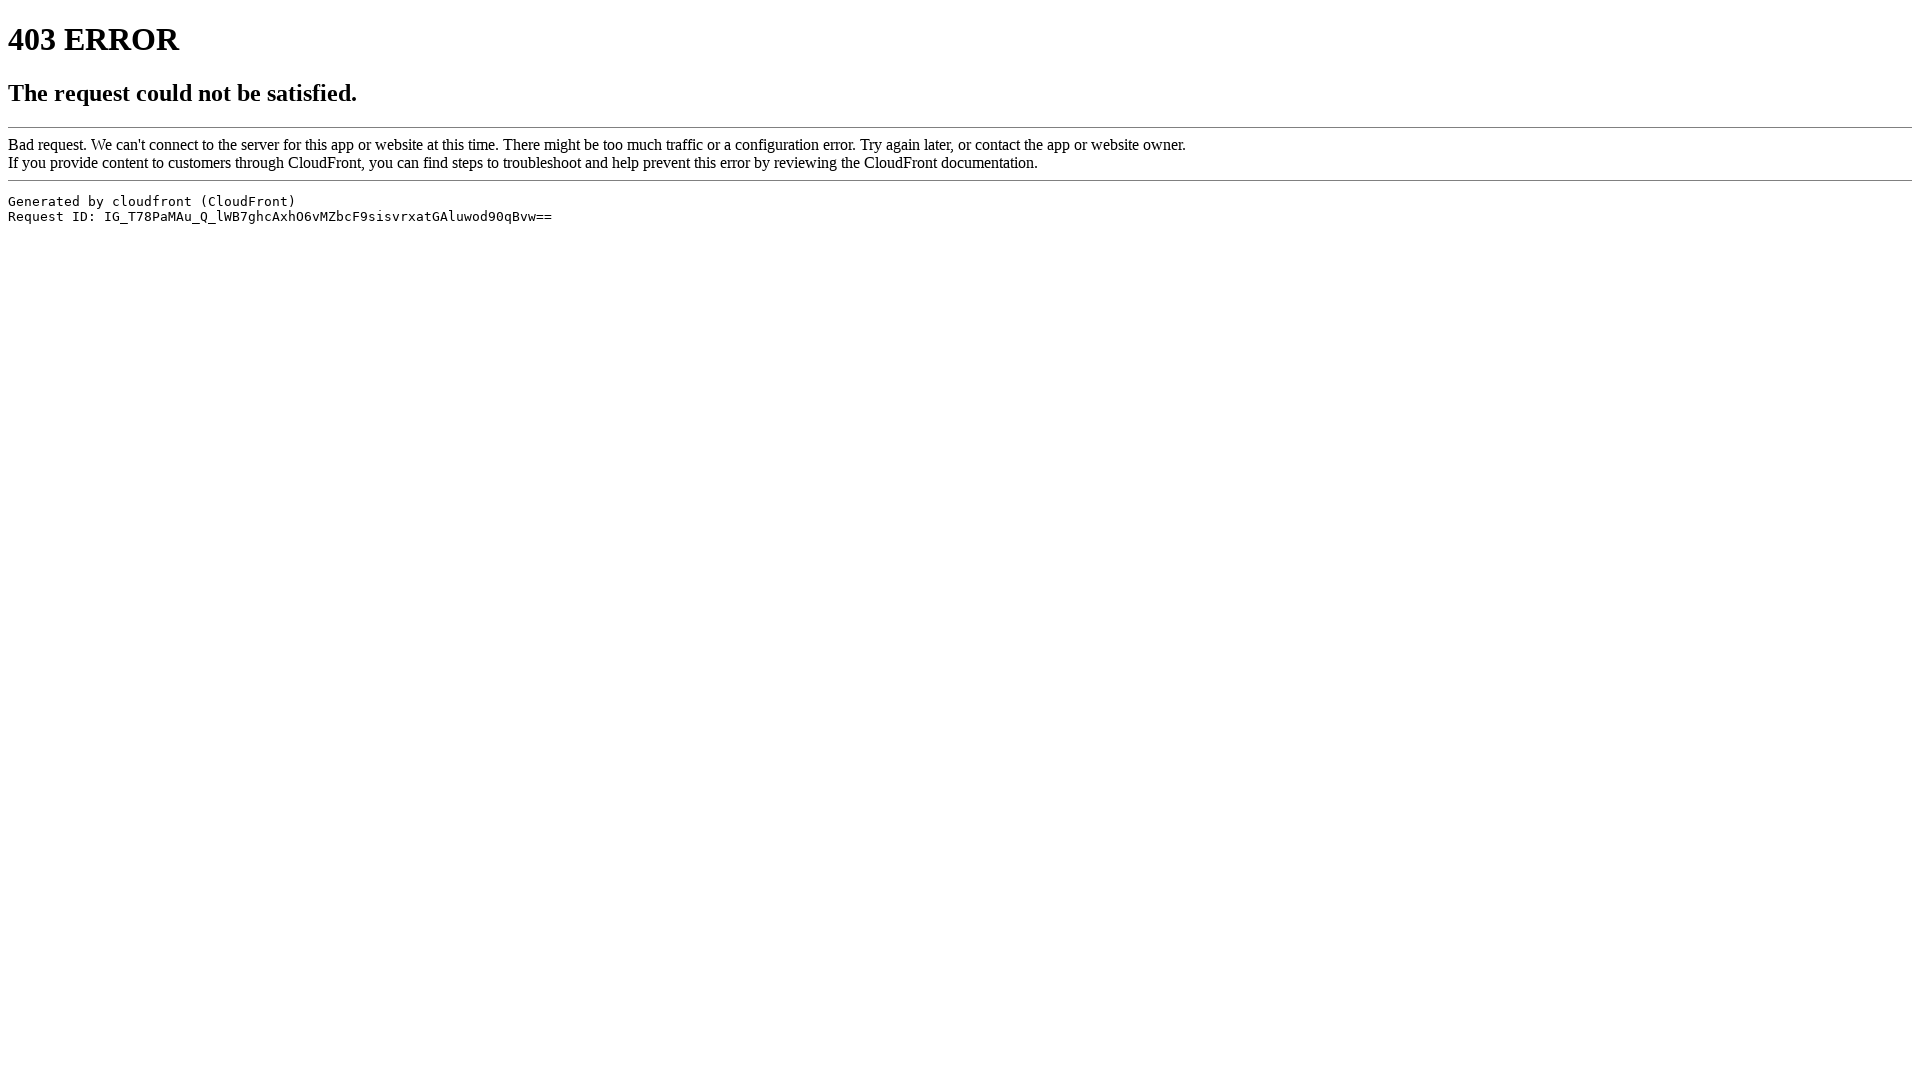

Page fully loaded - domcontentloaded event fired
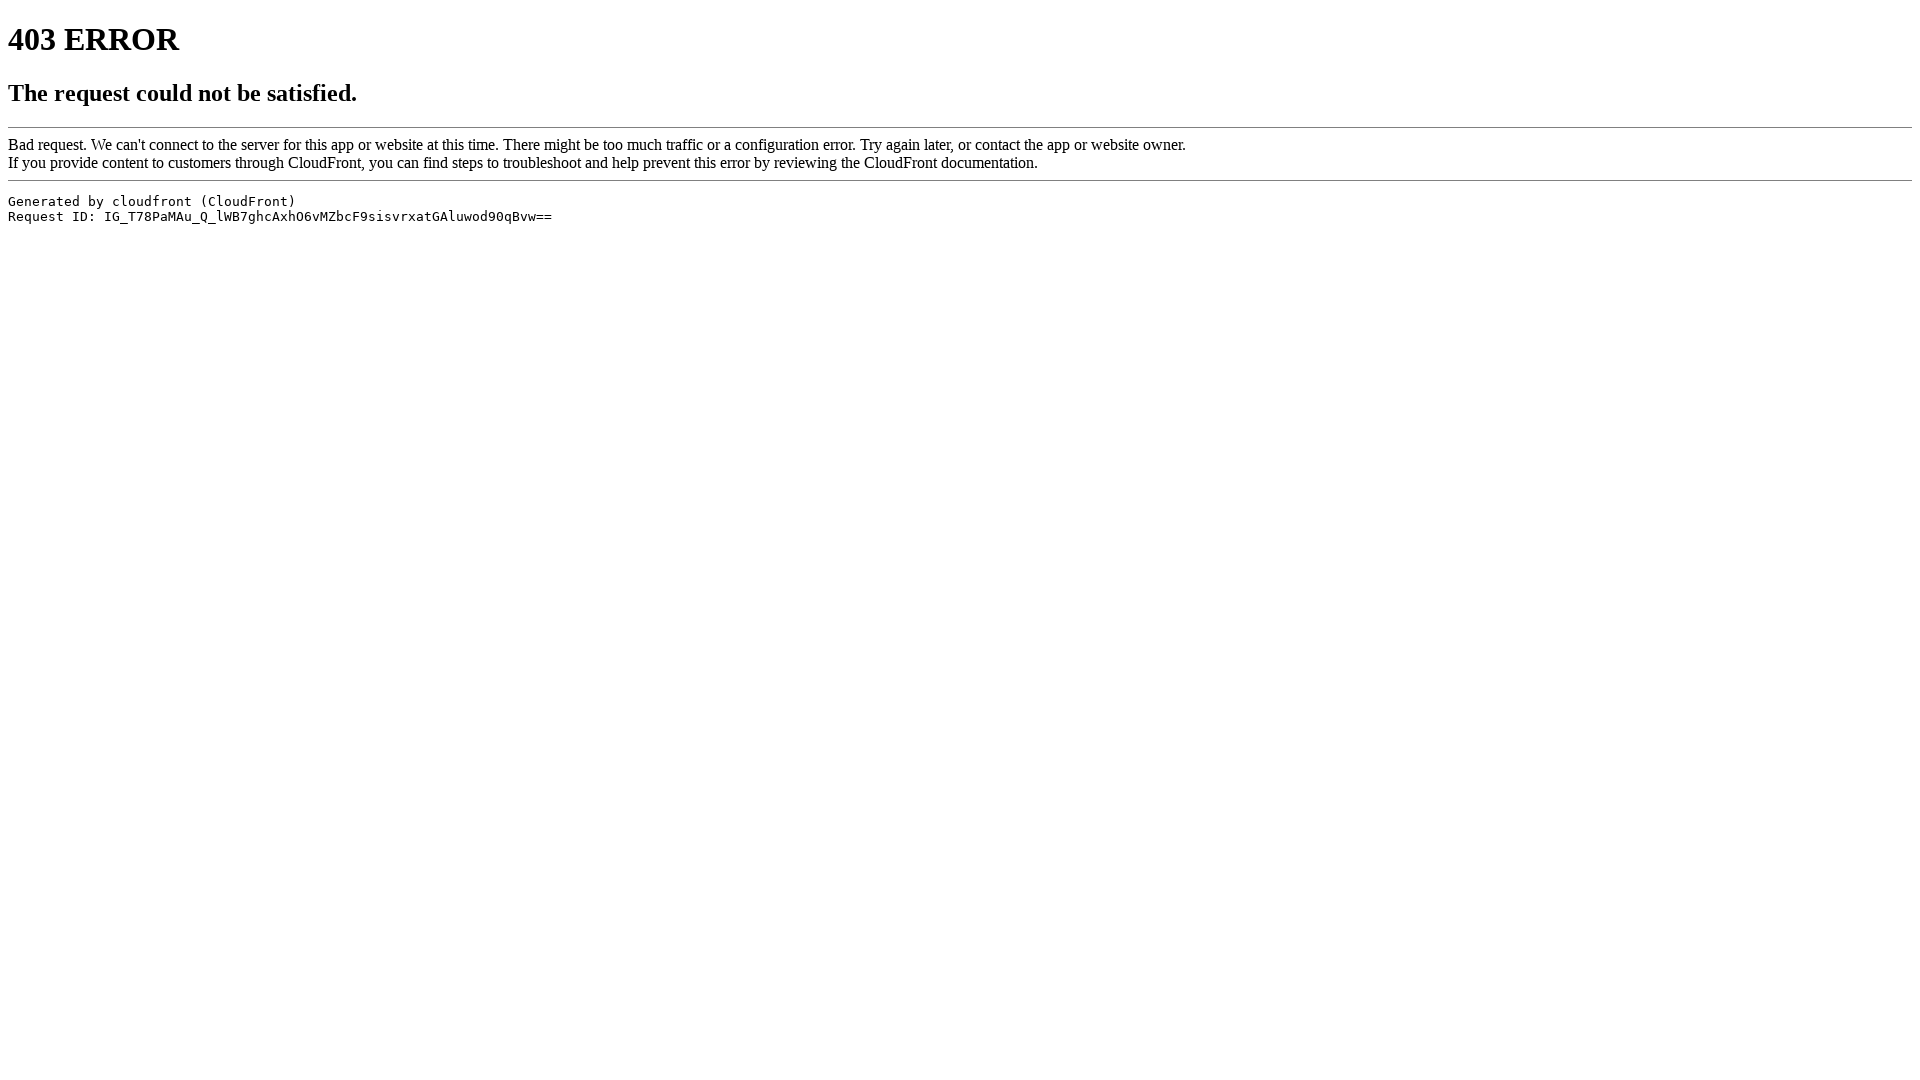

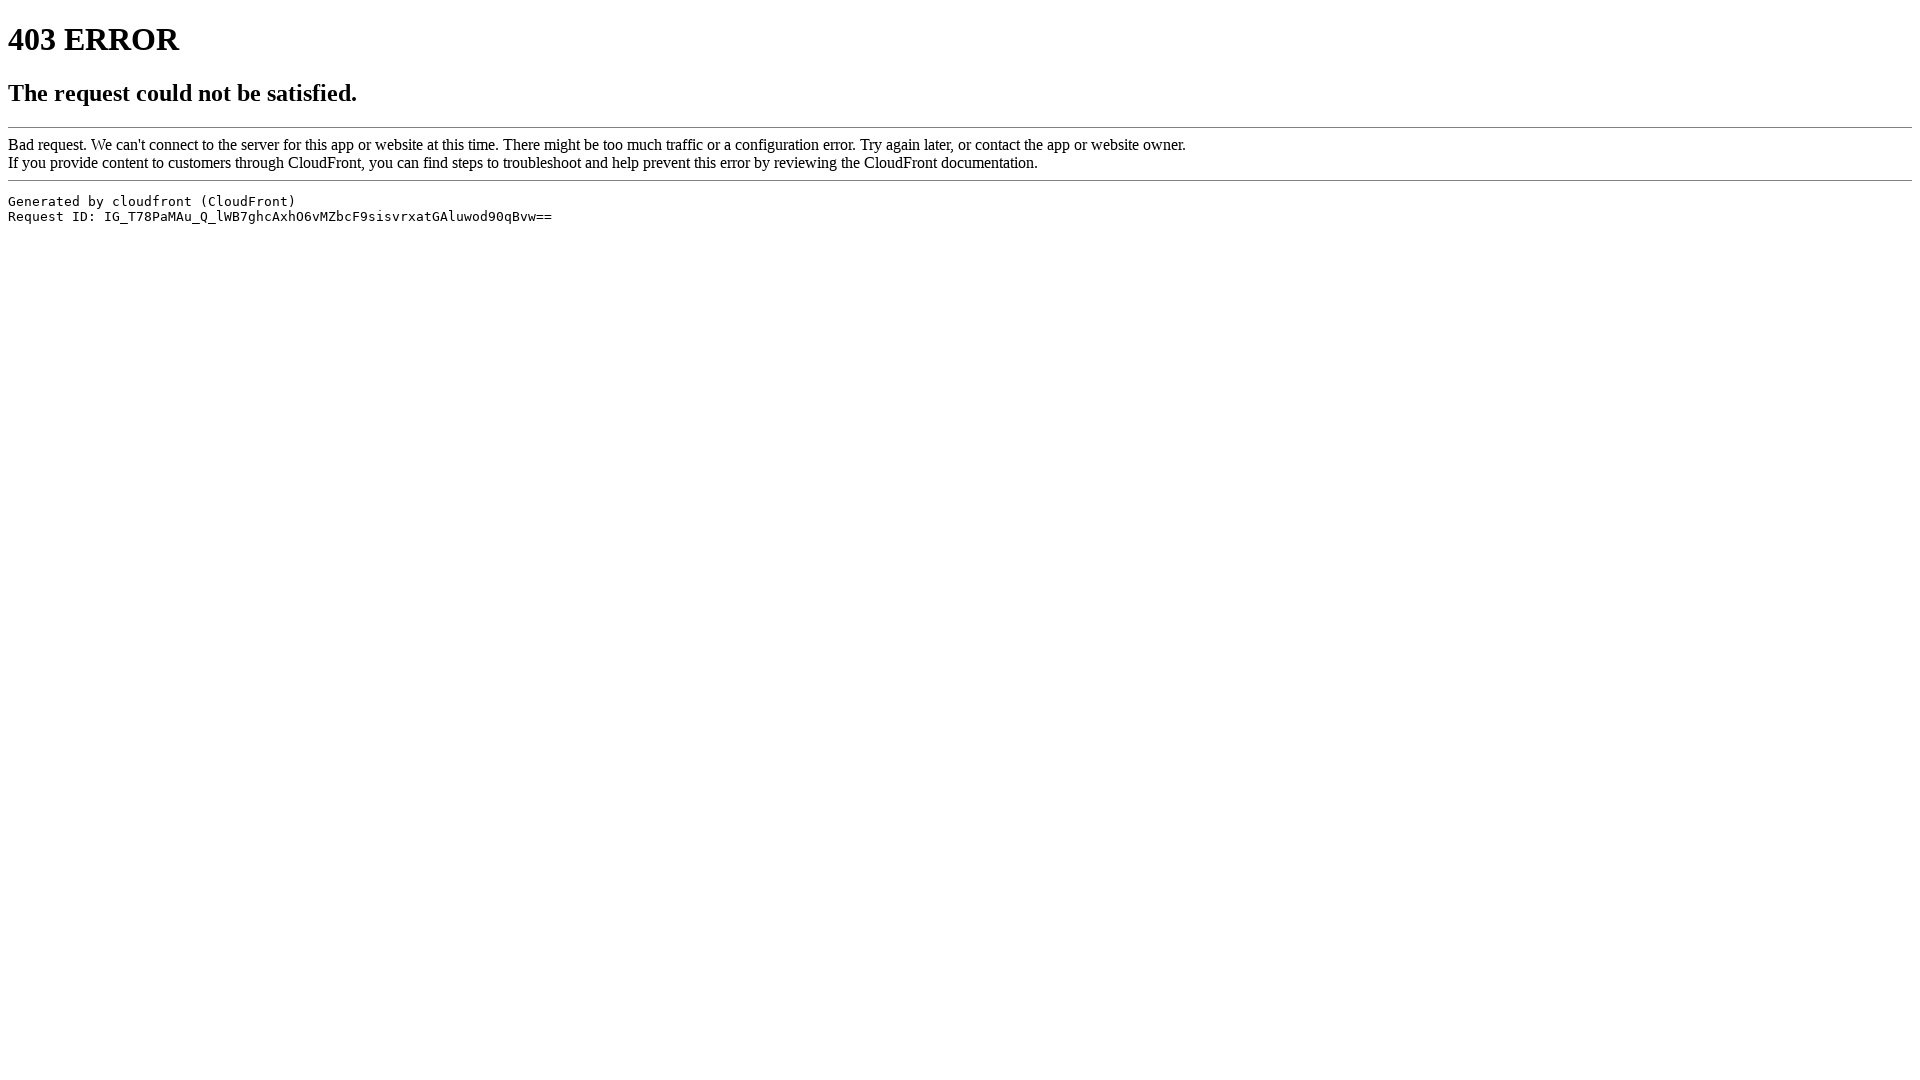